Tests double-click functionality on a W3Schools demo page by switching to an iframe, entering text in a field, and performing a double-click action on a button.

Starting URL: https://www.w3schools.com/tags/tryit.asp?filename=tryhtml5_ev_ondblclick3

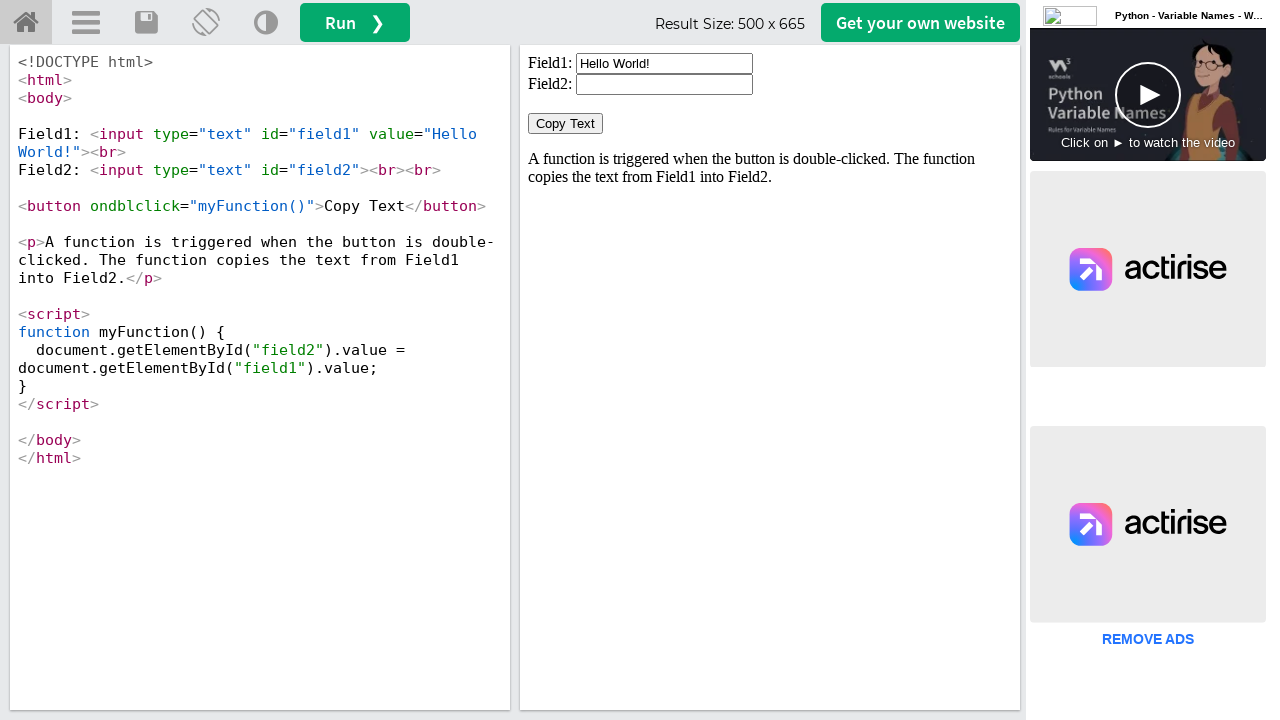

Located iframe with ID 'iframeResult'
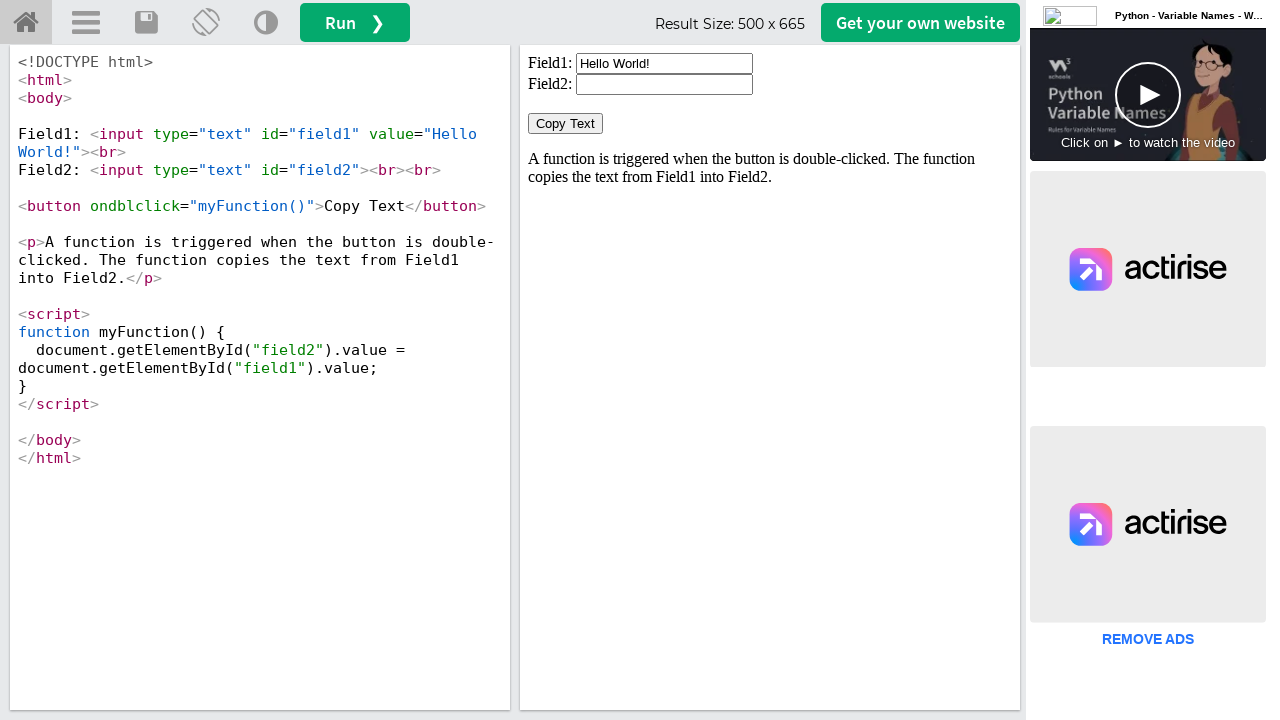

Waited 2 seconds for content to load
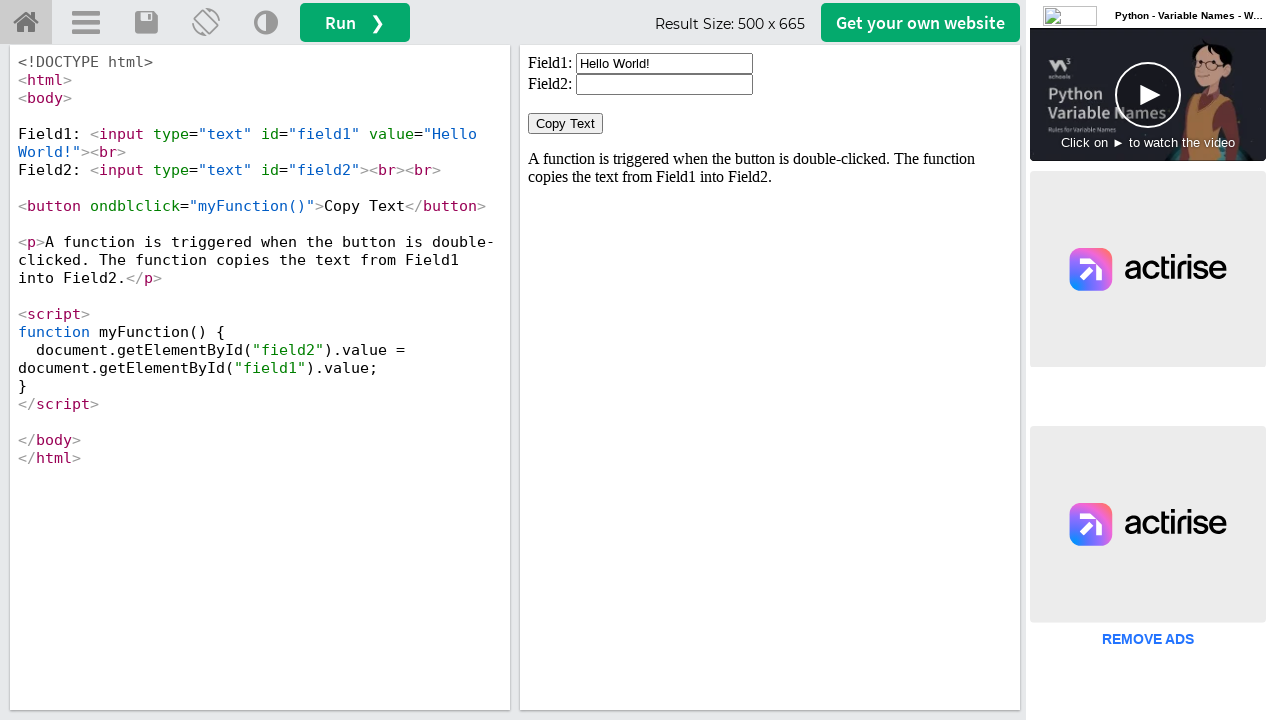

Located text field with ID 'field1' in iframe
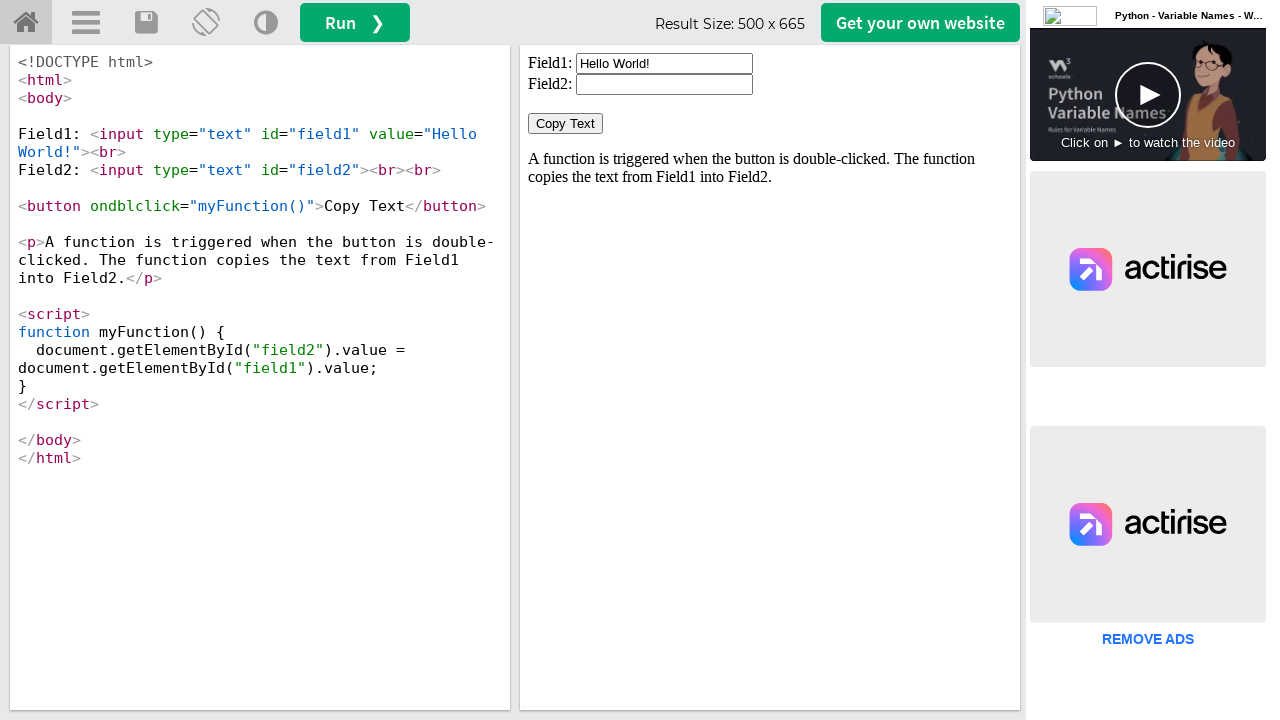

Cleared text field on #iframeResult >> internal:control=enter-frame >> #field1
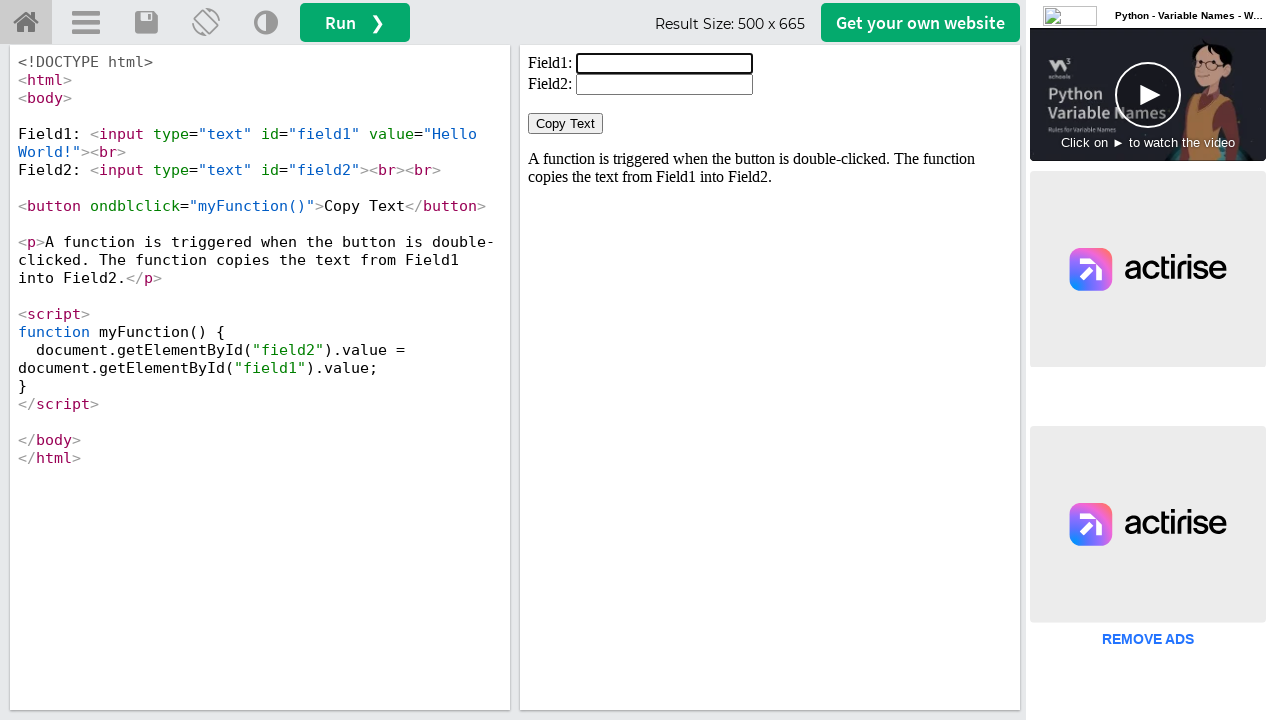

Filled text field with 'Welcome' on #iframeResult >> internal:control=enter-frame >> #field1
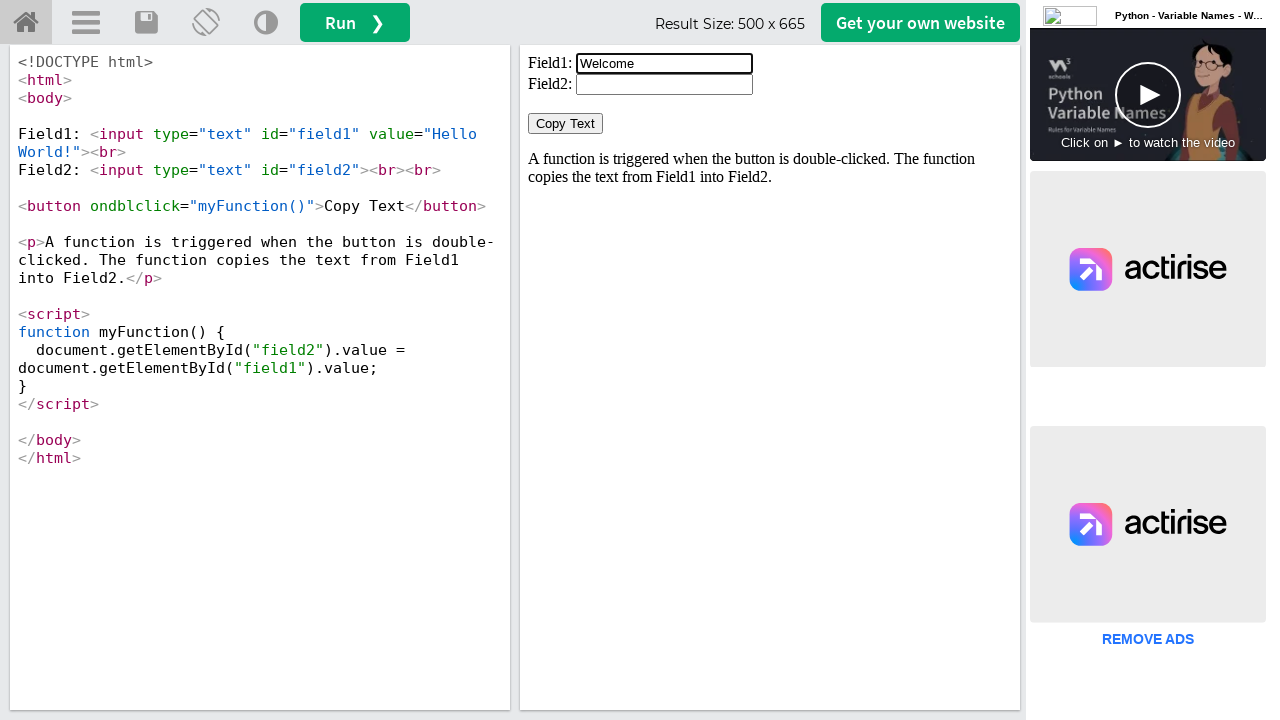

Located button in iframe
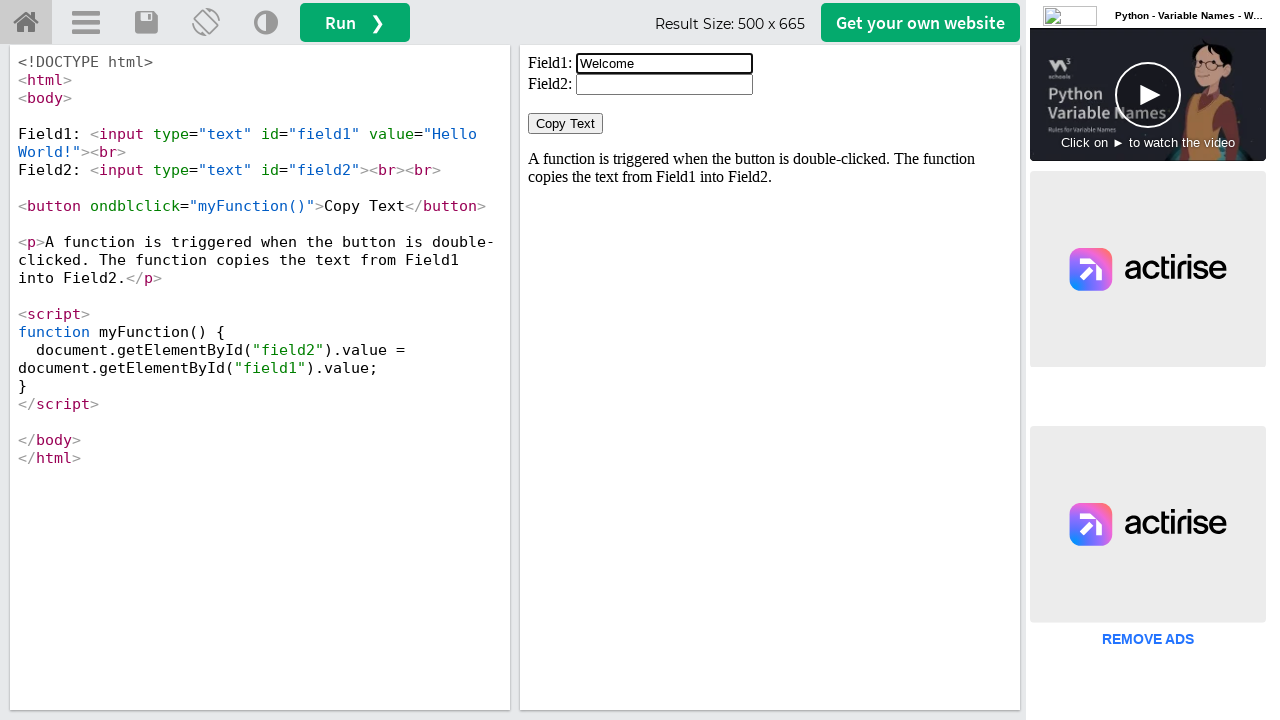

Double-clicked button to trigger copy action at (566, 124) on #iframeResult >> internal:control=enter-frame >> button
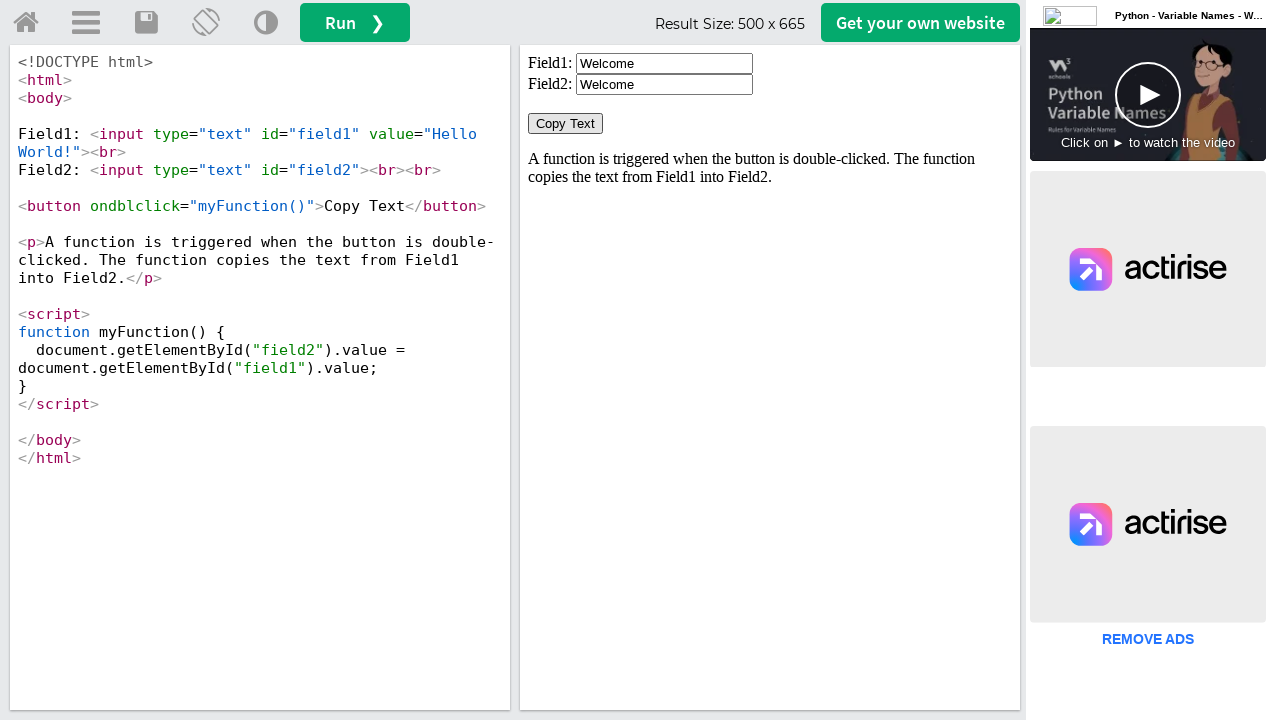

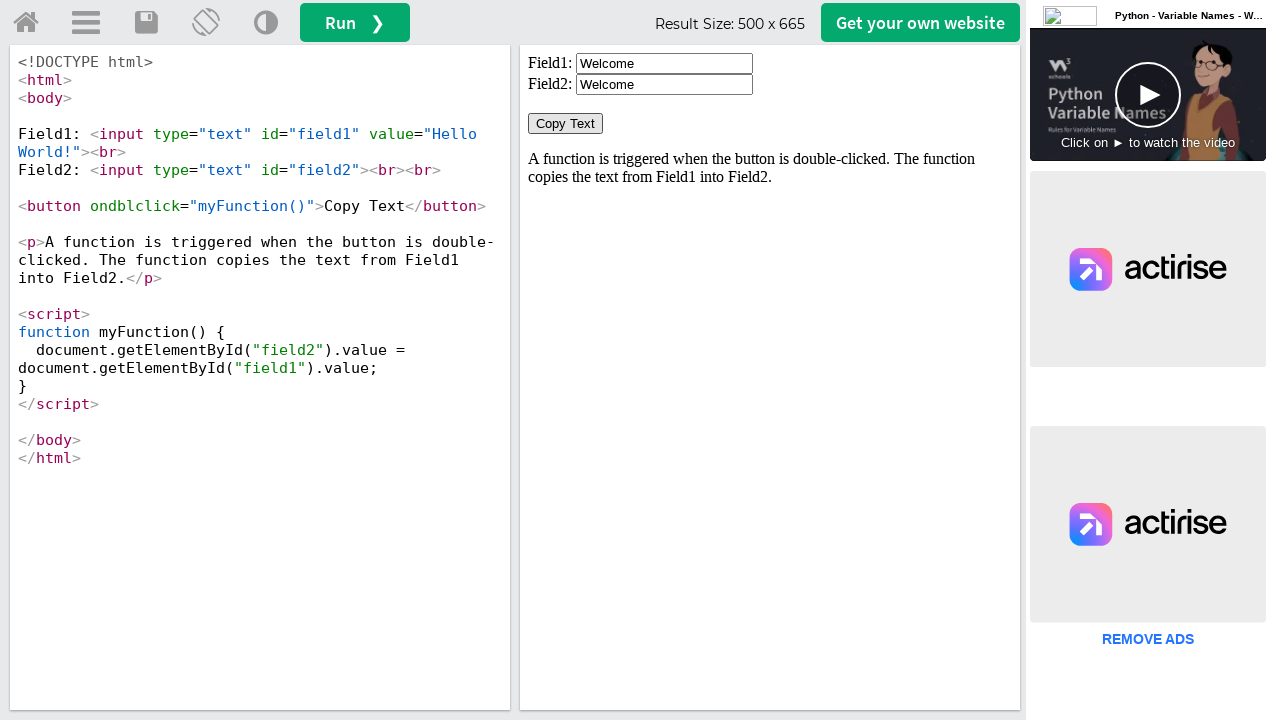